Tests alert handling by clicking a button that triggers a JavaScript alert and accepting it

Starting URL: https://omayo.blogspot.com/

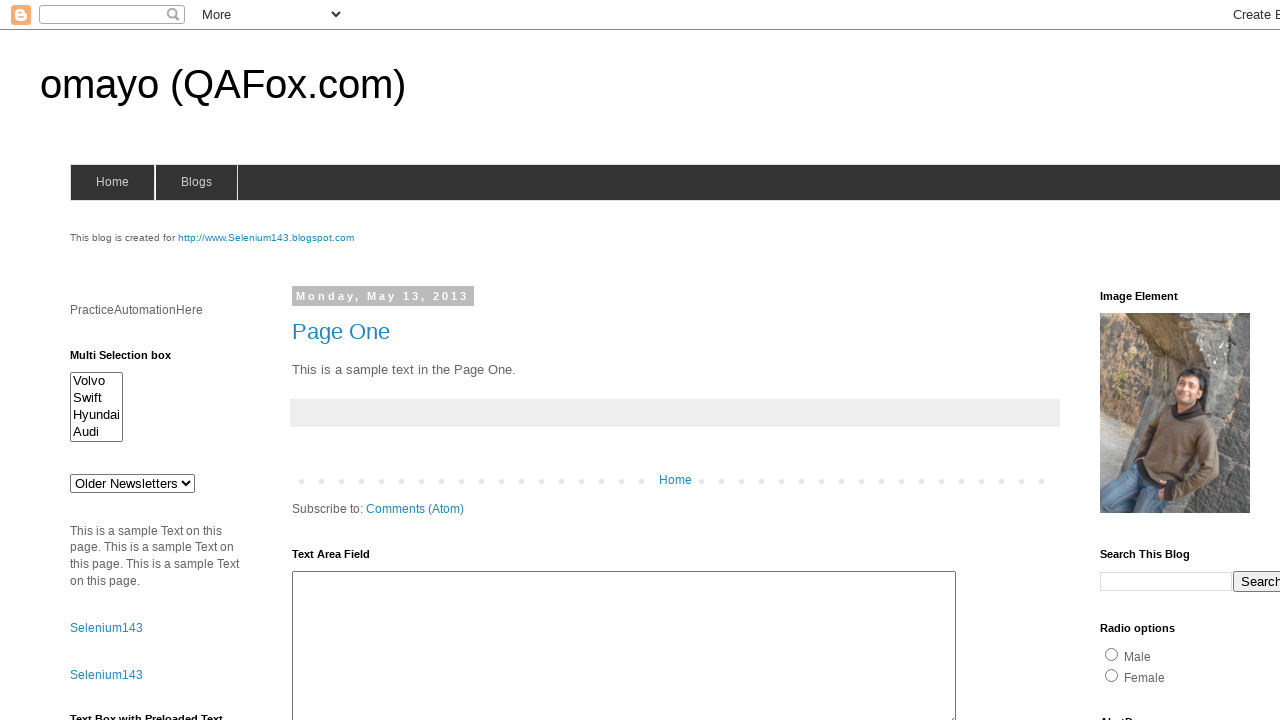

Clicked button to trigger JavaScript alert at (1154, 361) on xpath=//input[@id='alert1']
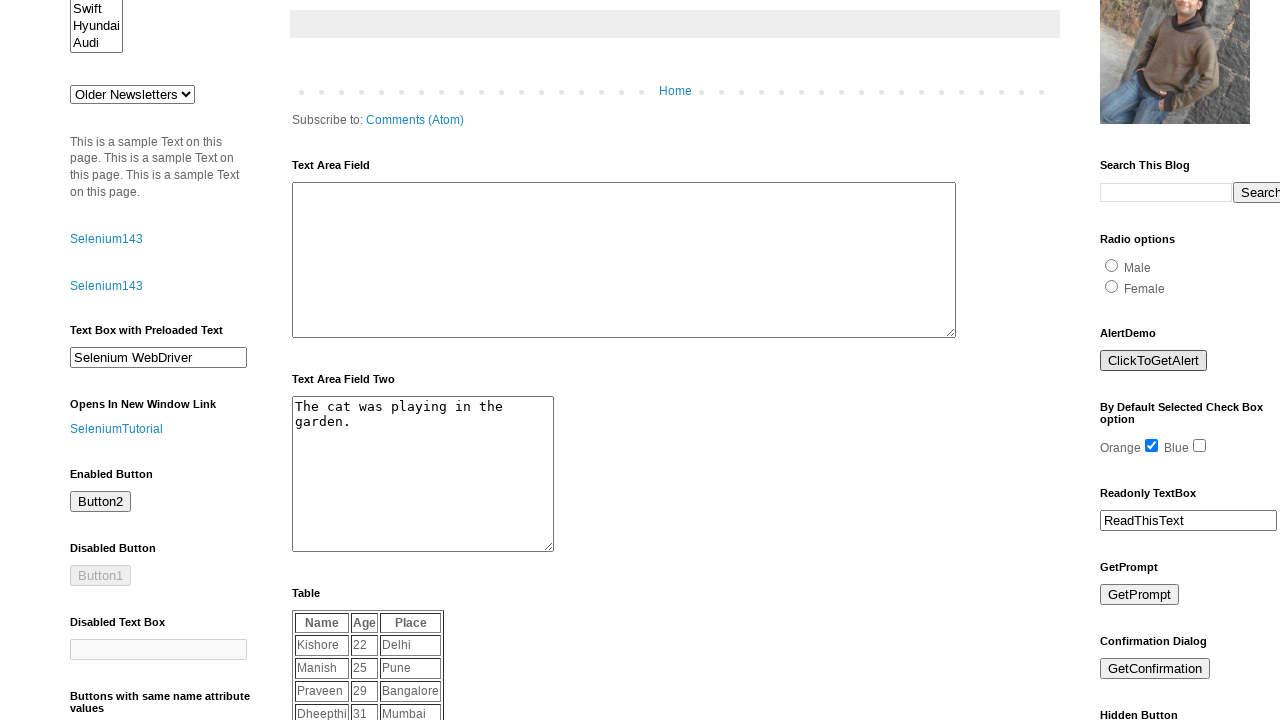

Set up dialog handler to accept alert
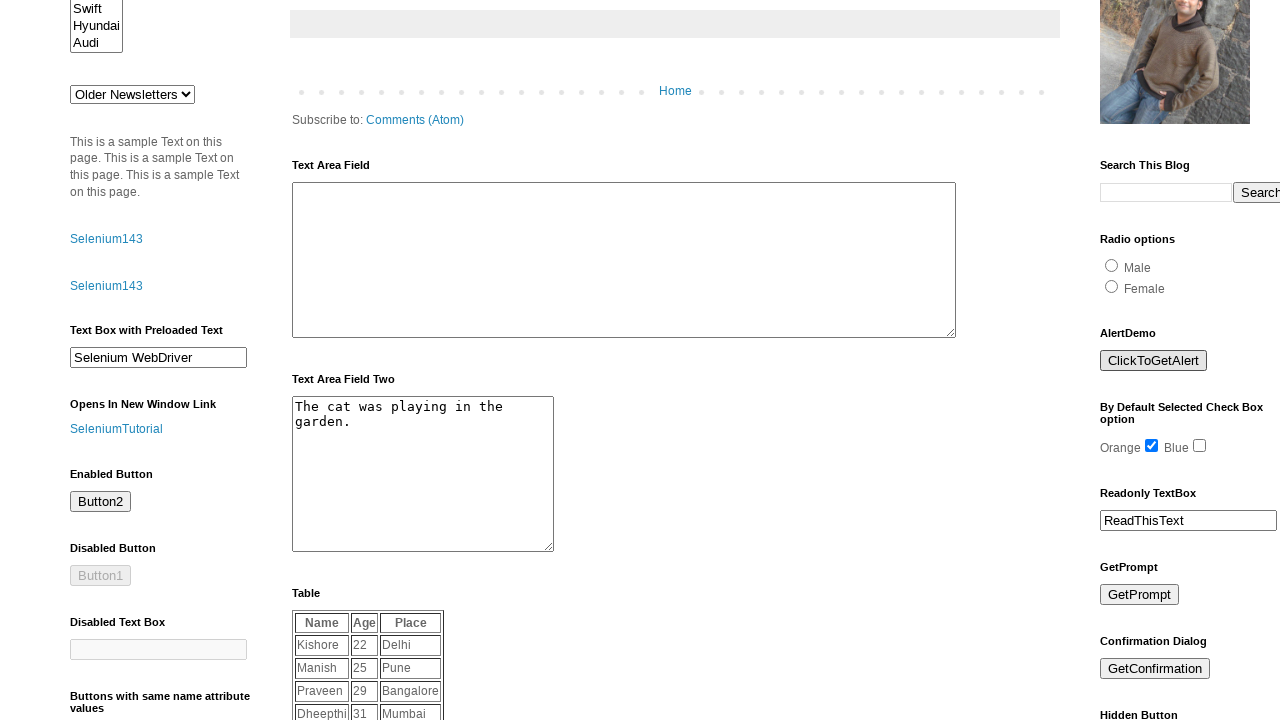

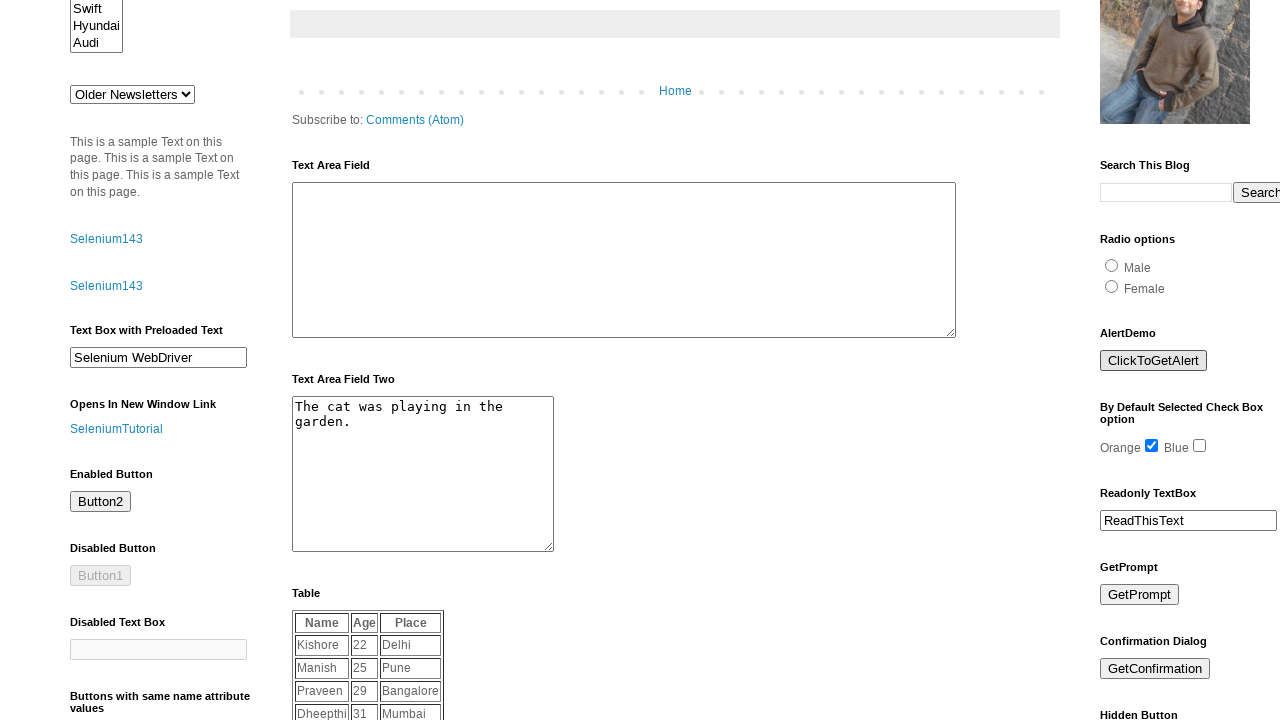